Tests dynamic loading functionality by clicking the Start button and verifying that "Hello World!" text appears after loading completes

Starting URL: https://the-internet.herokuapp.com/dynamic_loading/1

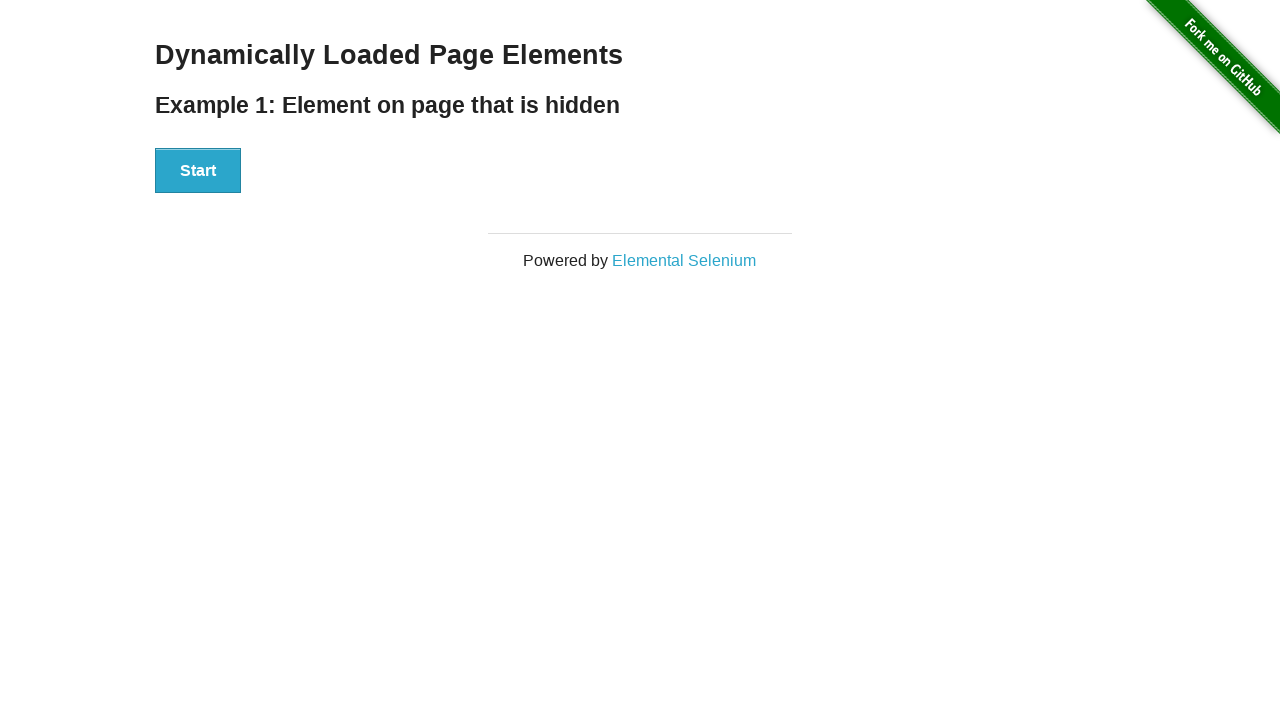

Clicked the Start button to initiate dynamic loading at (198, 171) on xpath=//div[@id='start']//button
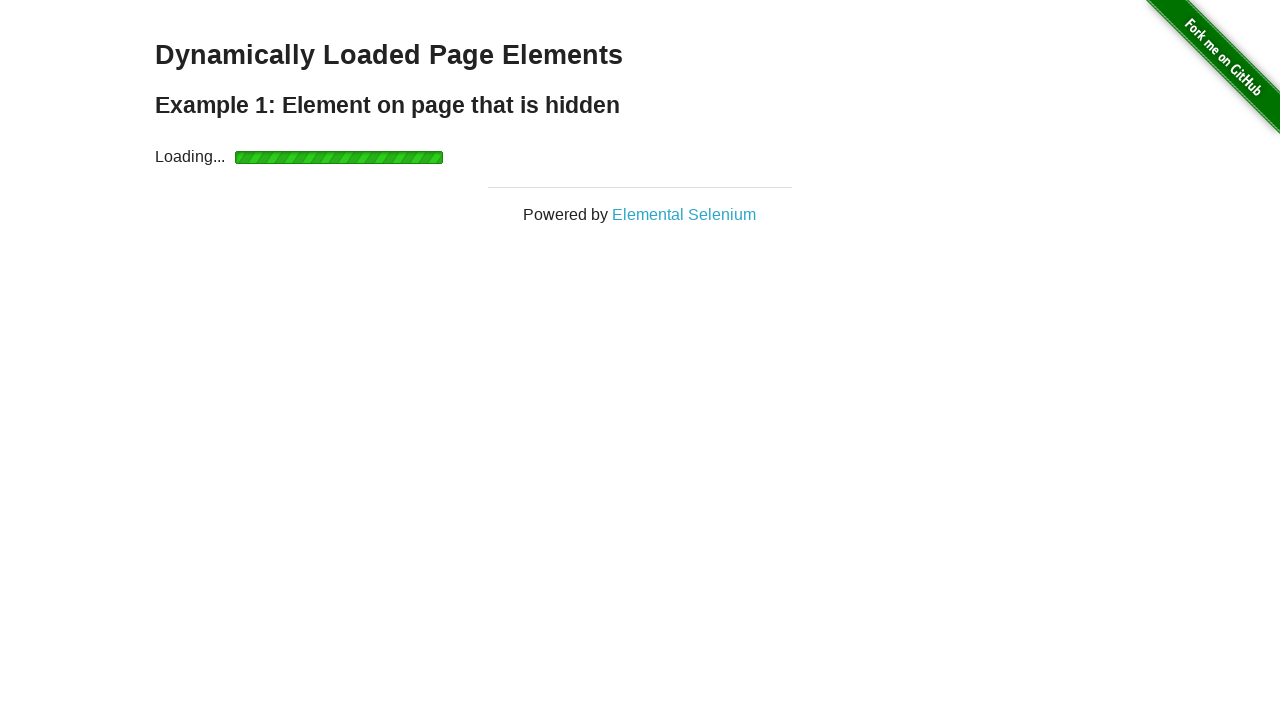

Waited for 'Hello World!' text to appear after loading completed
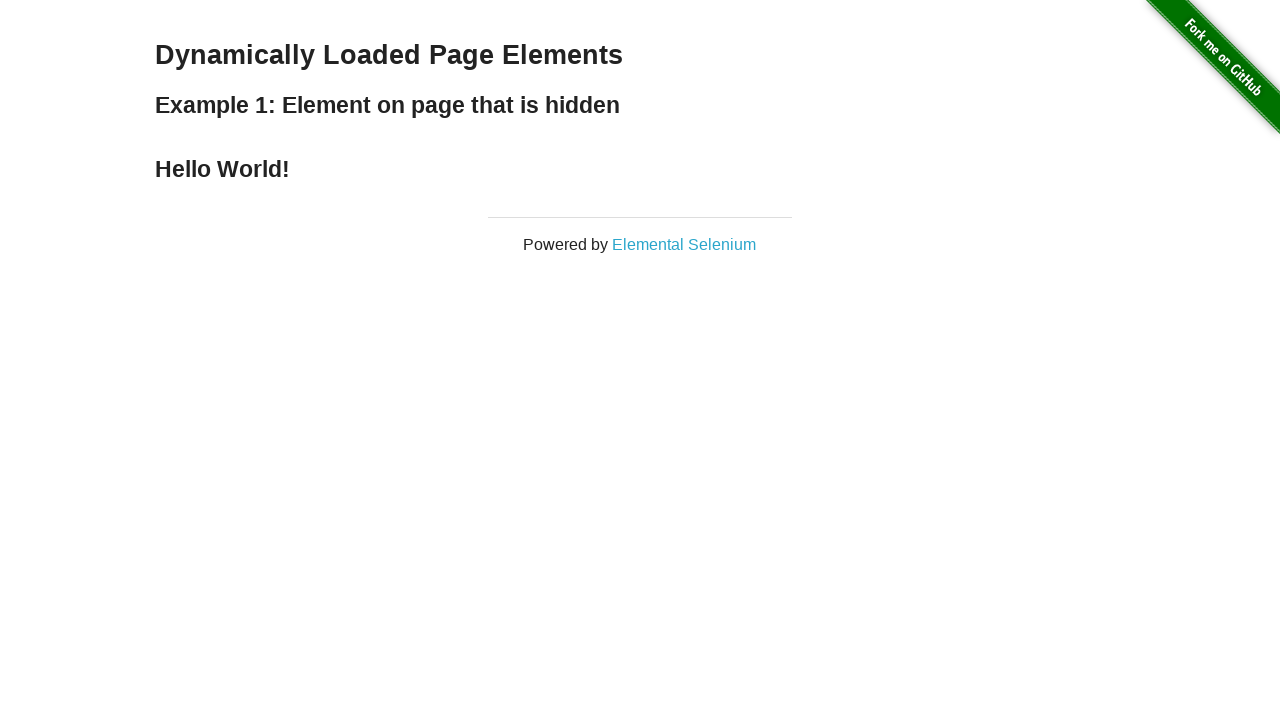

Verified that 'Hello World!' text is correctly displayed
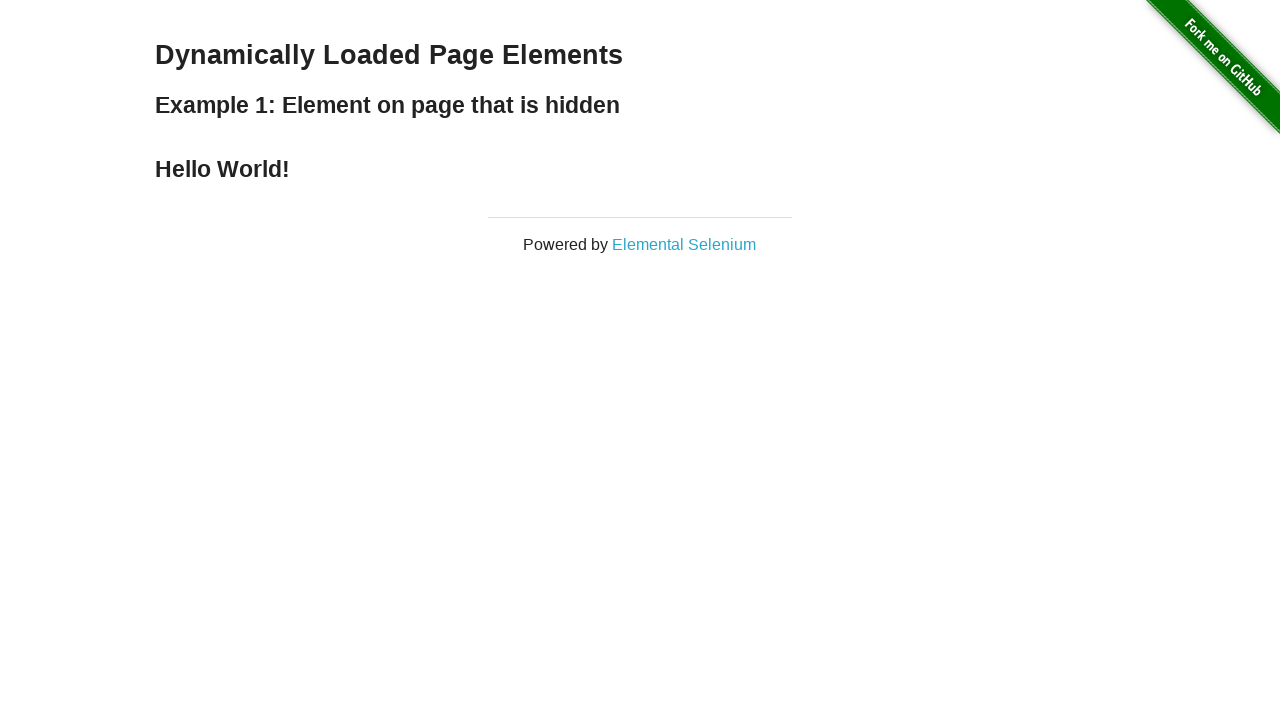

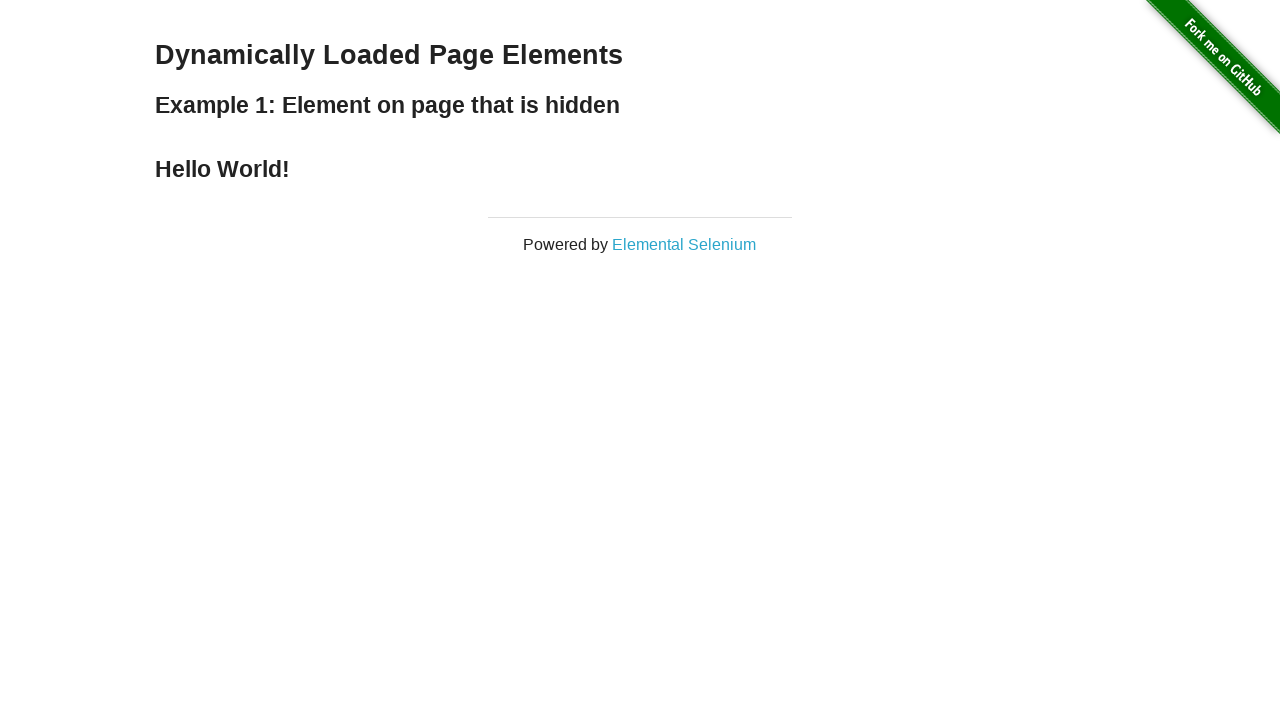